Verifies that the OrangeHRM demo login page loads correctly and displays the "Login" header text

Starting URL: https://opensource-demo.orangehrmlive.com/

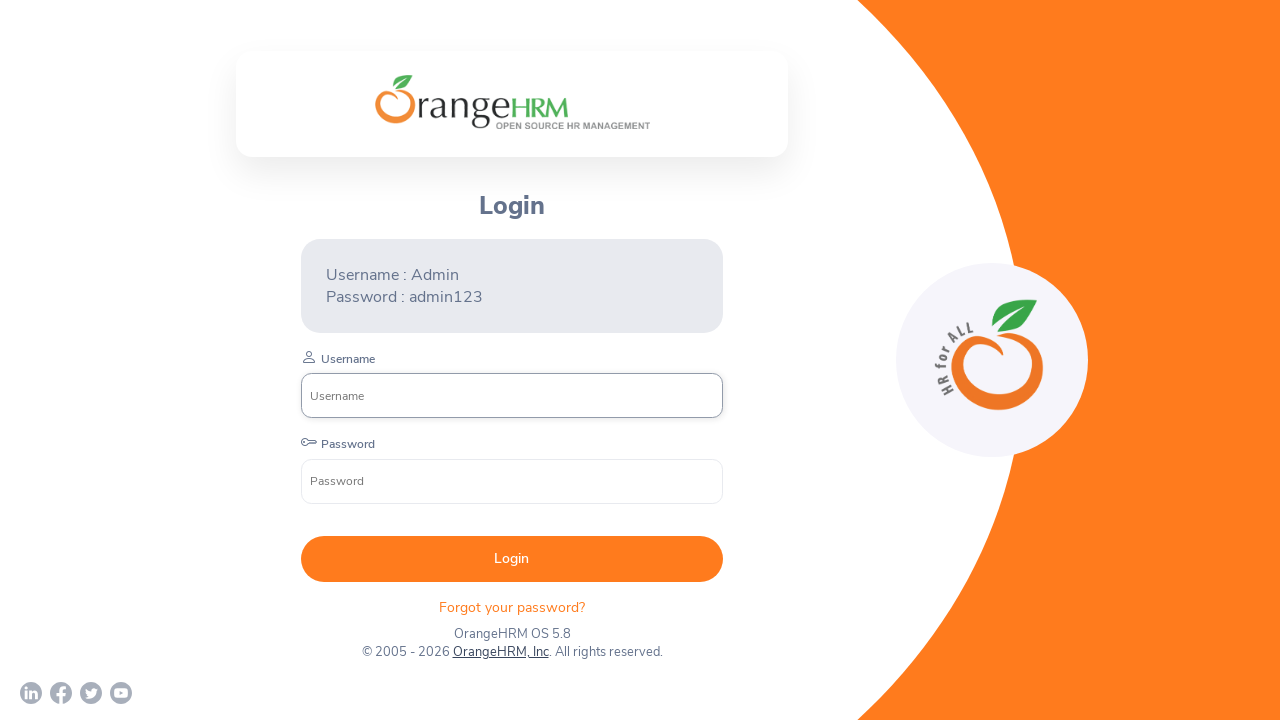

Waited for Login header to become visible
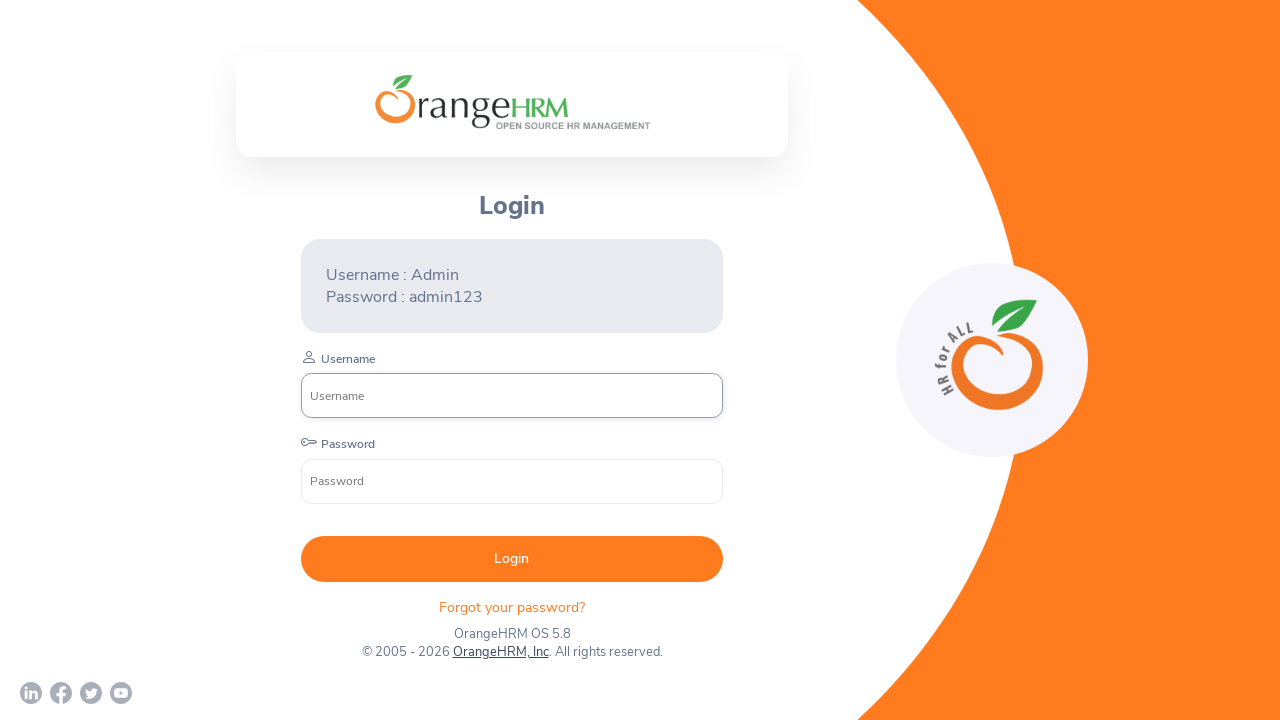

Verified that Login header text content matches 'Login'
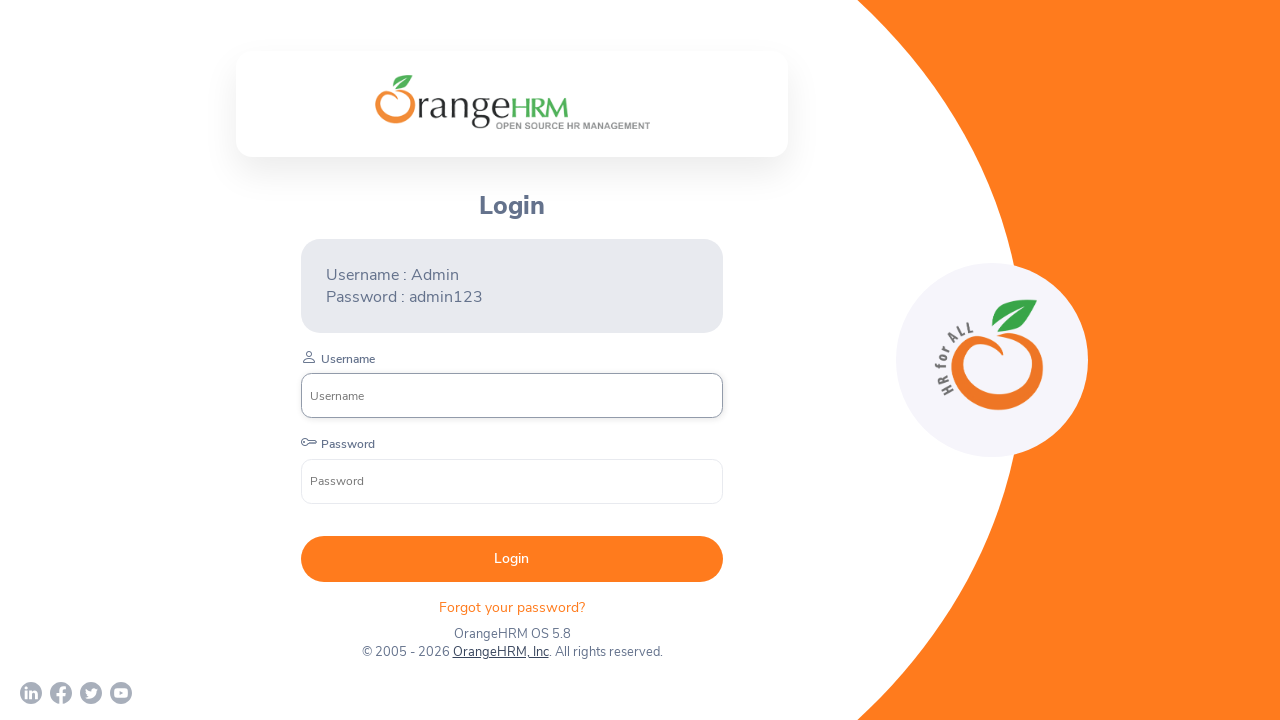

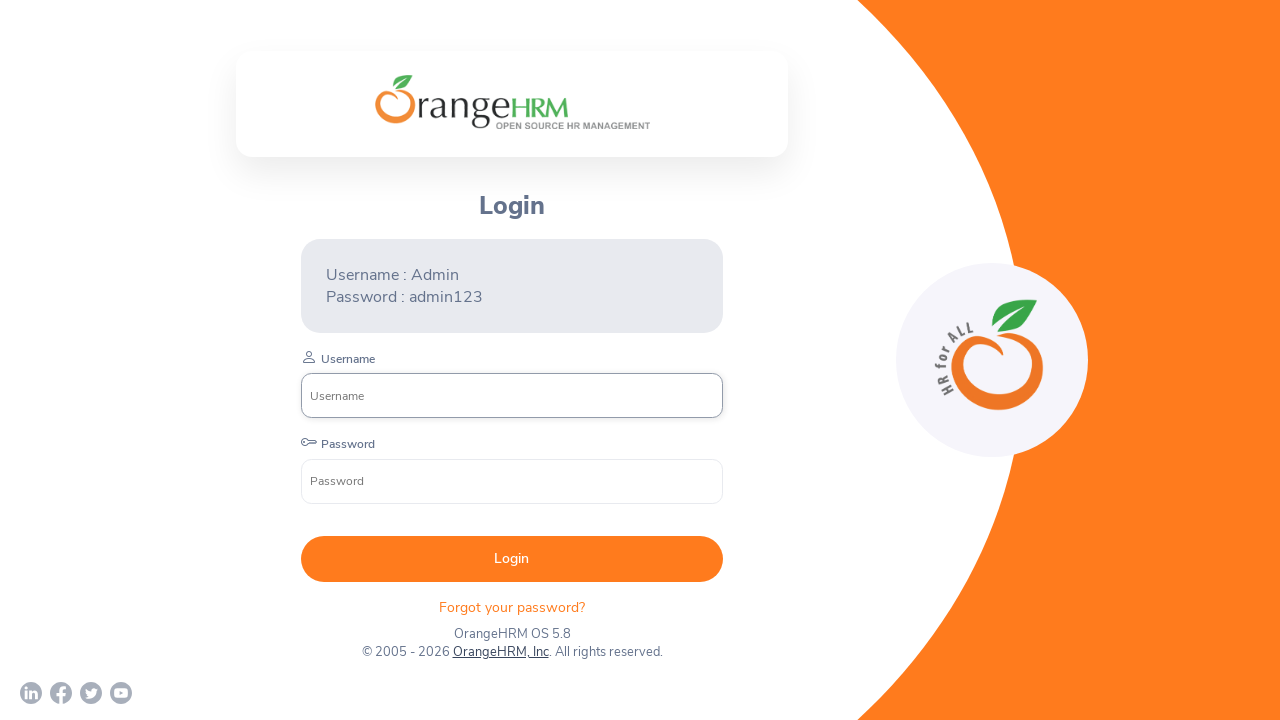